Tests prompt alert functionality by clicking a button to trigger a prompt dialog, entering text into it, and accepting it

Starting URL: https://training-support.net/webelements/alerts

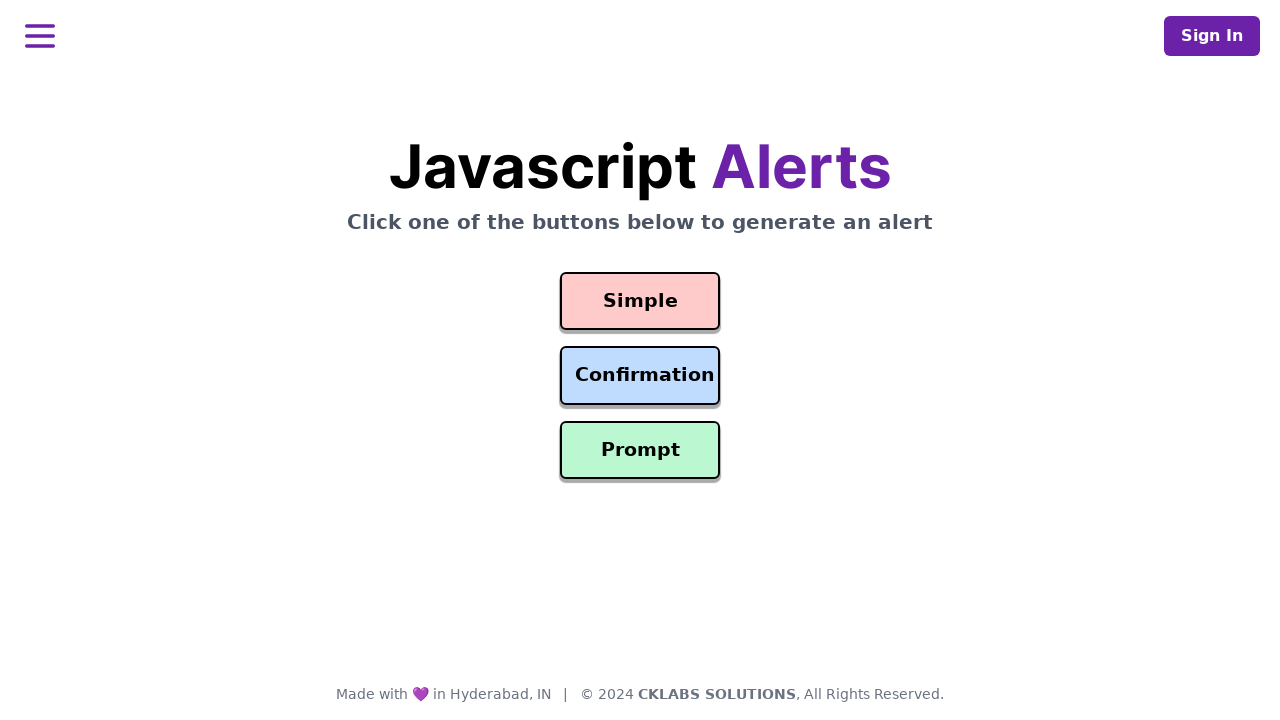

Set up dialog handler for prompt alerts
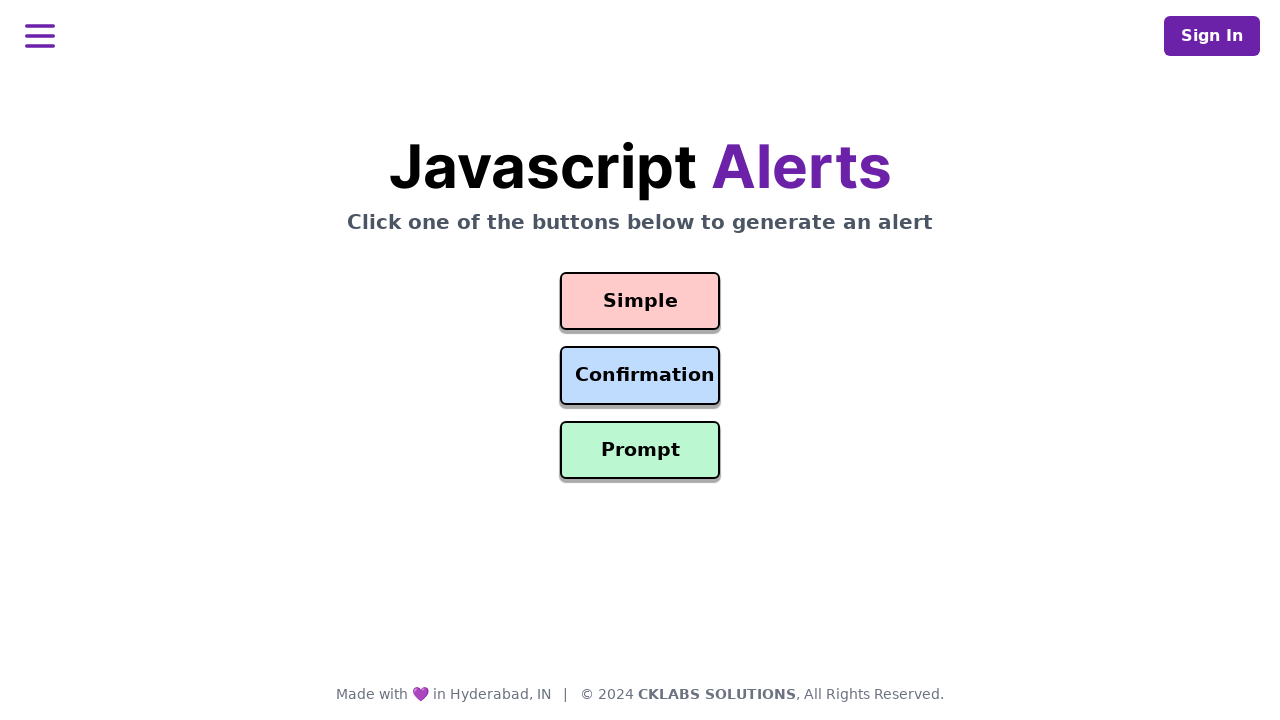

Clicked prompt alert button at (640, 450) on #prompt
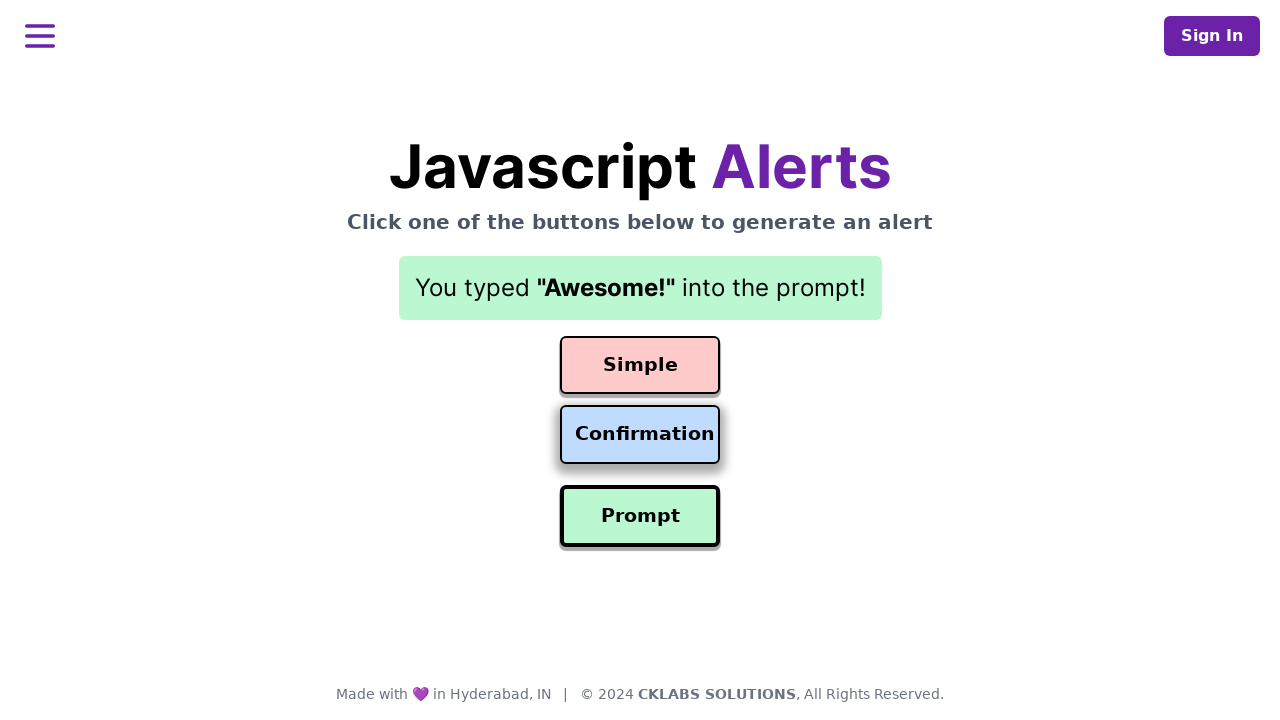

Waited for dialog to be processed
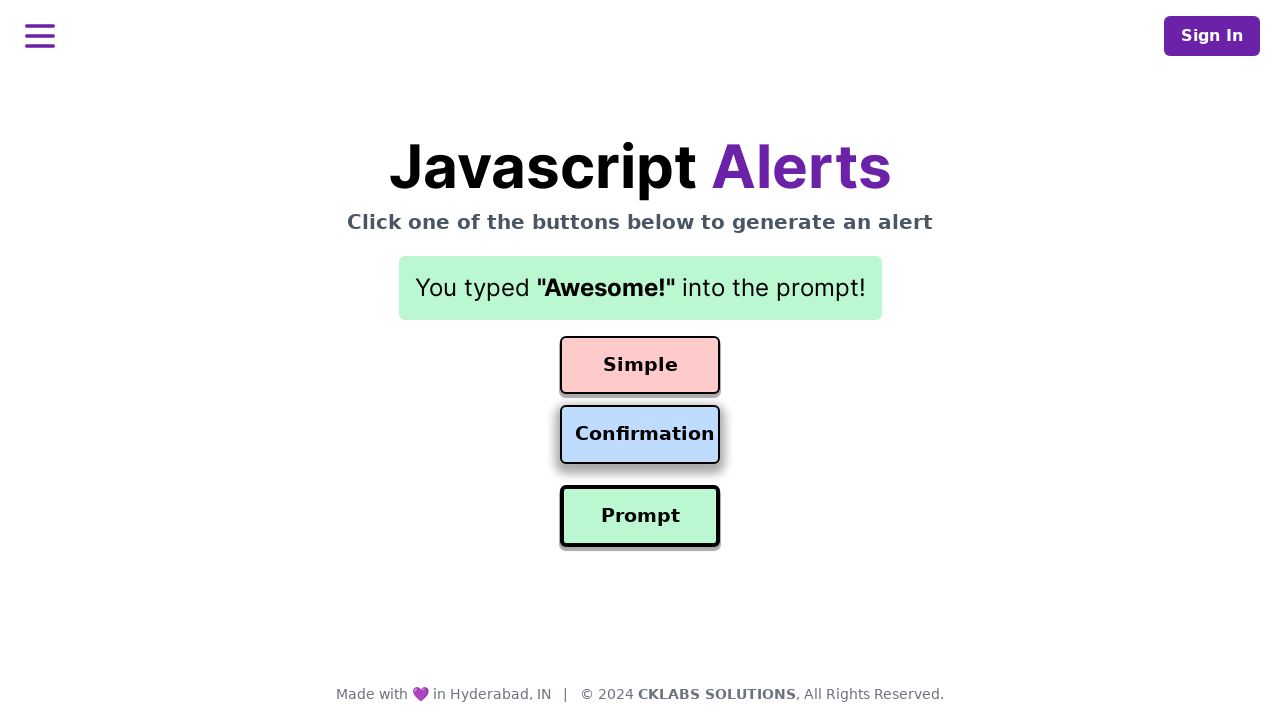

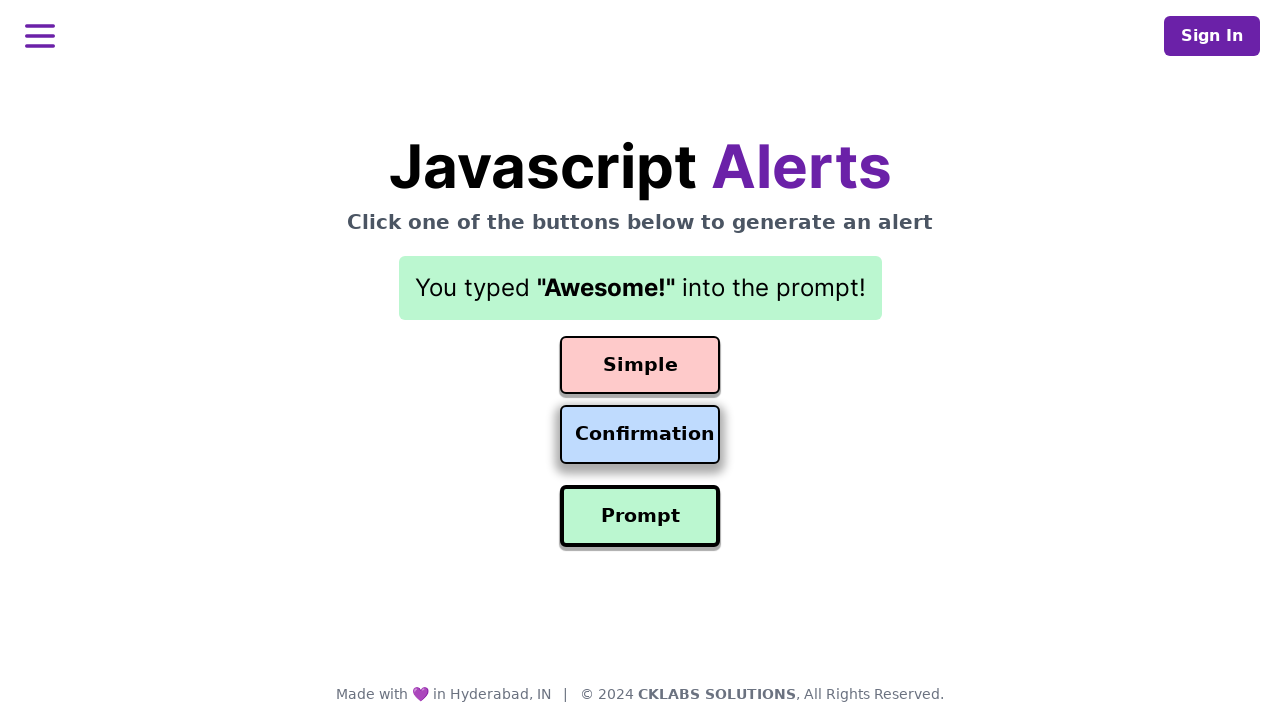